Tests alert dialog handling by interacting with different types of JavaScript alerts including simple alerts, confirm dialogs, and prompt dialogs

Starting URL: https://www.hyrtutorials.com/p/alertsdemo.html

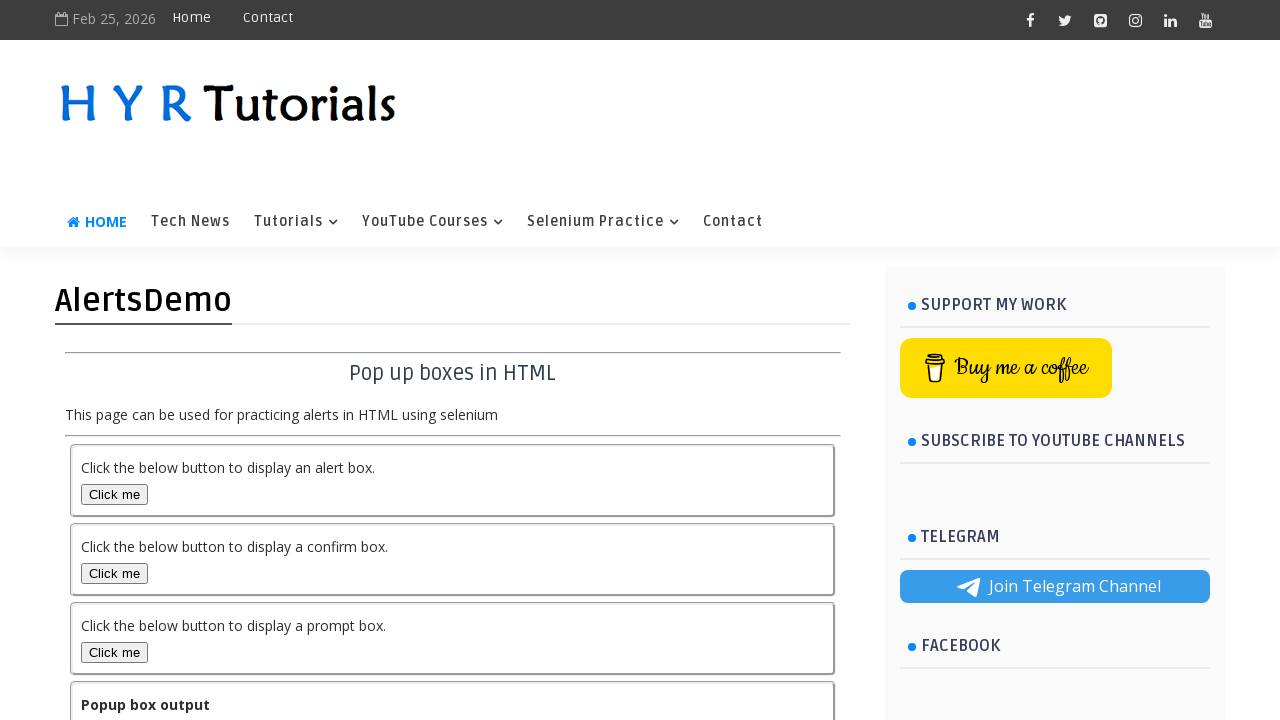

Clicked alert box button at (114, 494) on #alertBox
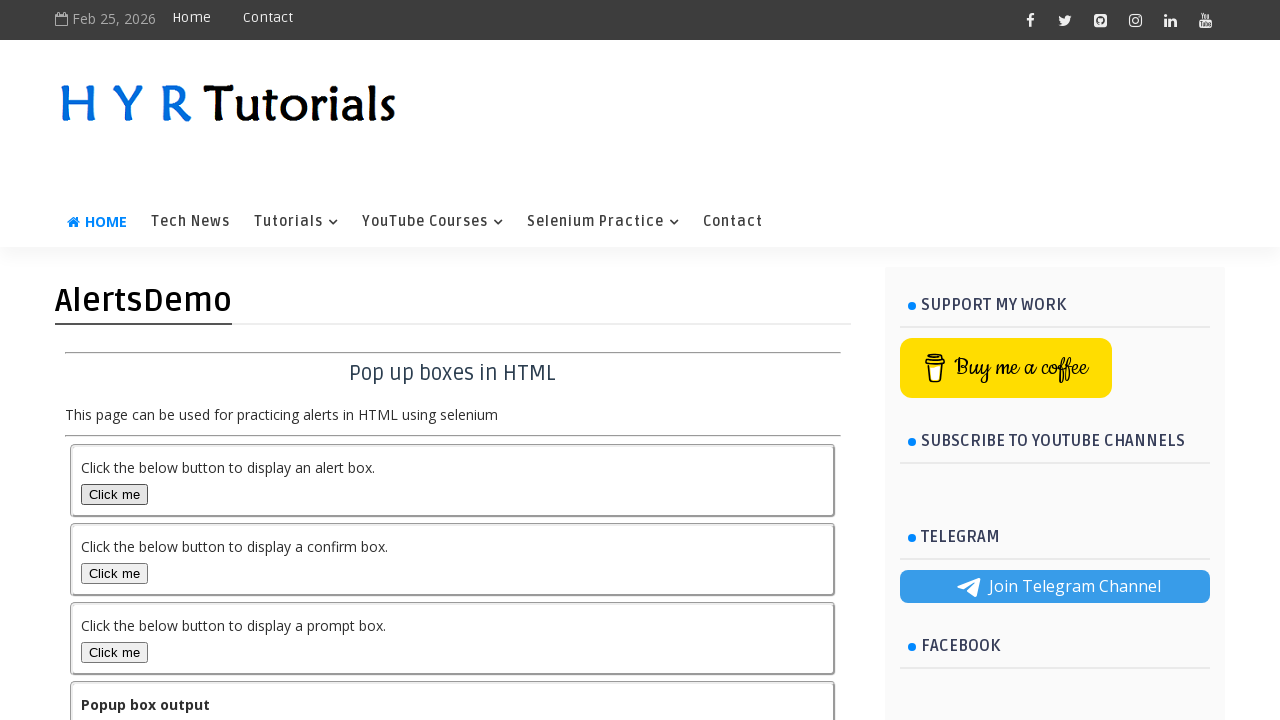

Set up dialog handler to accept alerts
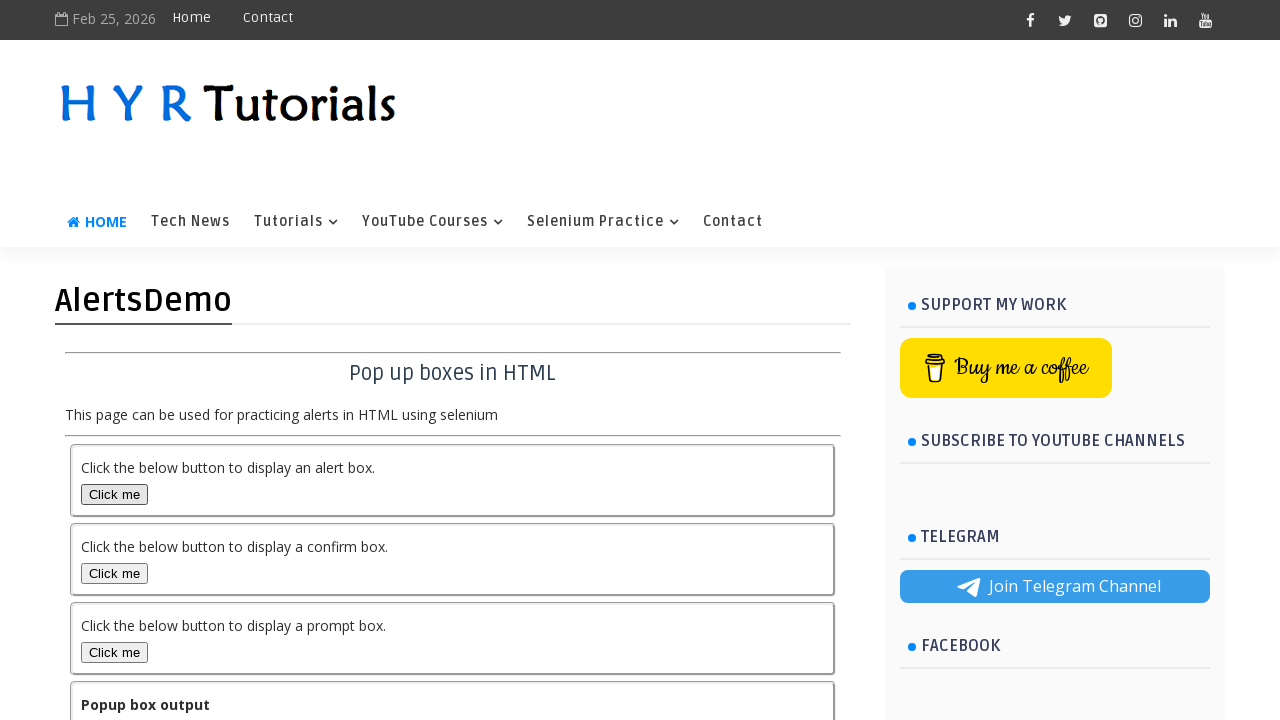

Clicked confirm box button at (114, 573) on #confirmBox
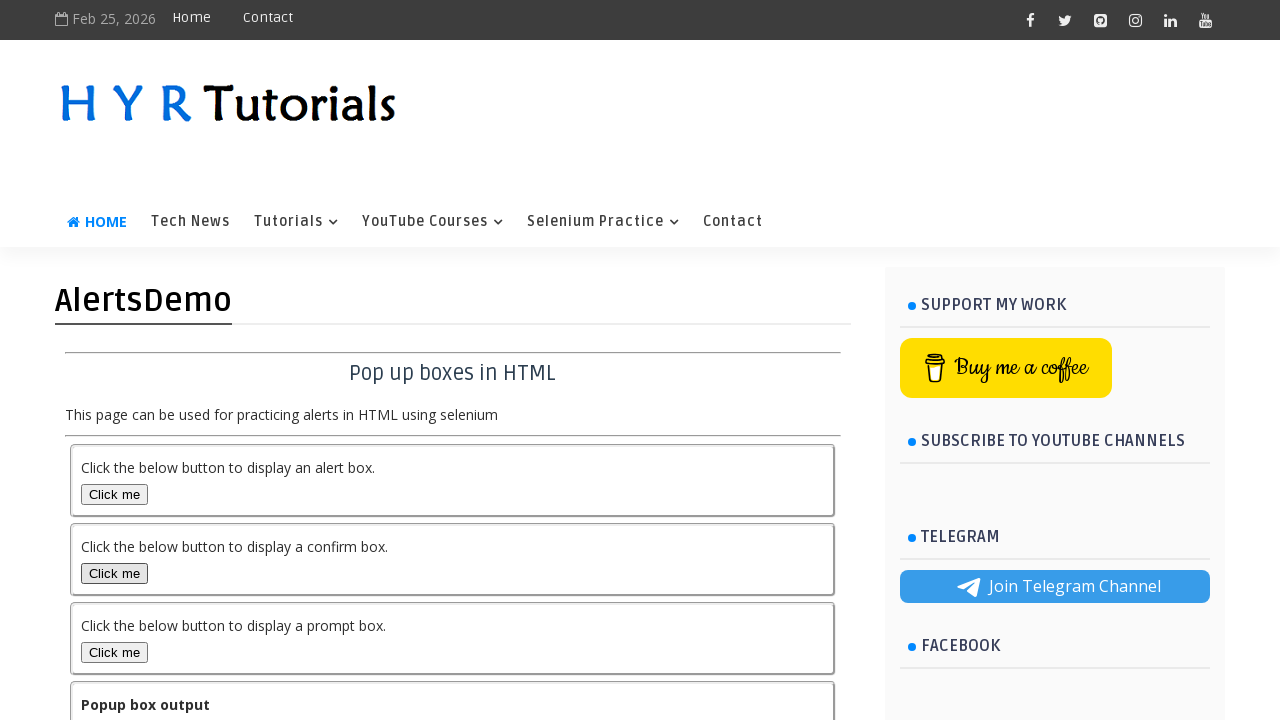

Set up dialog handler to dismiss alerts
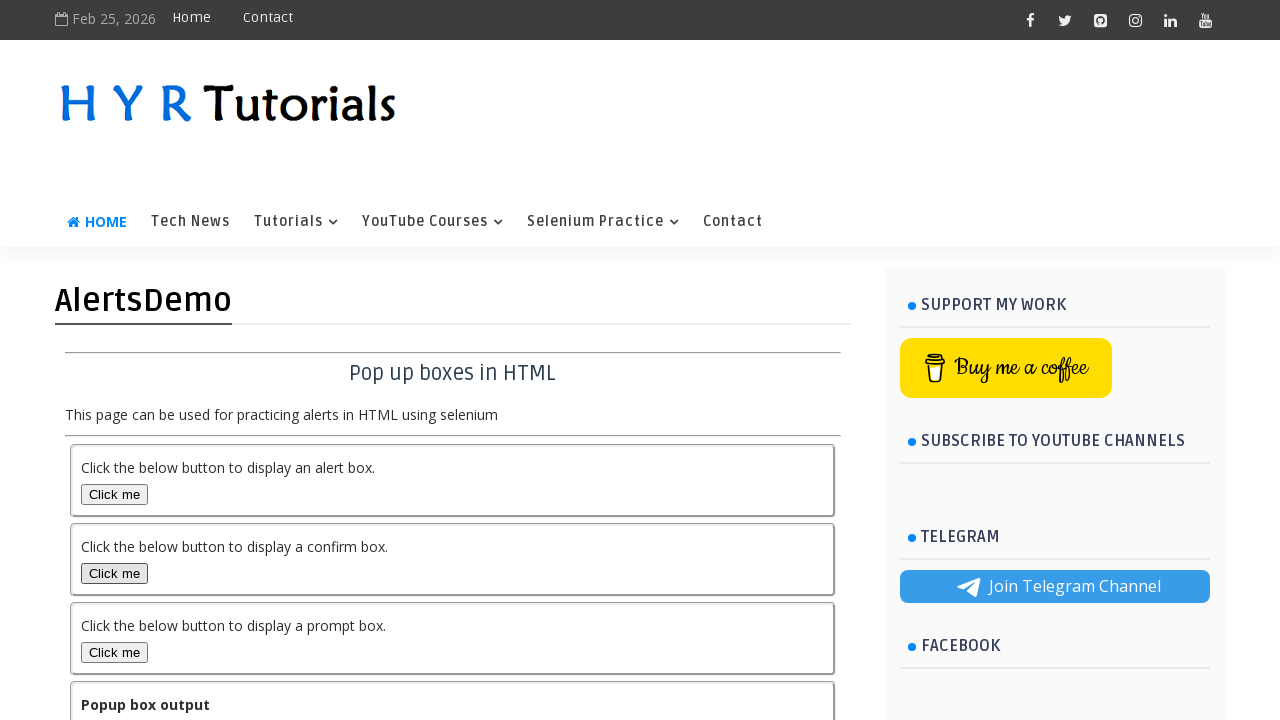

Set up dialog handler for prompt with text input
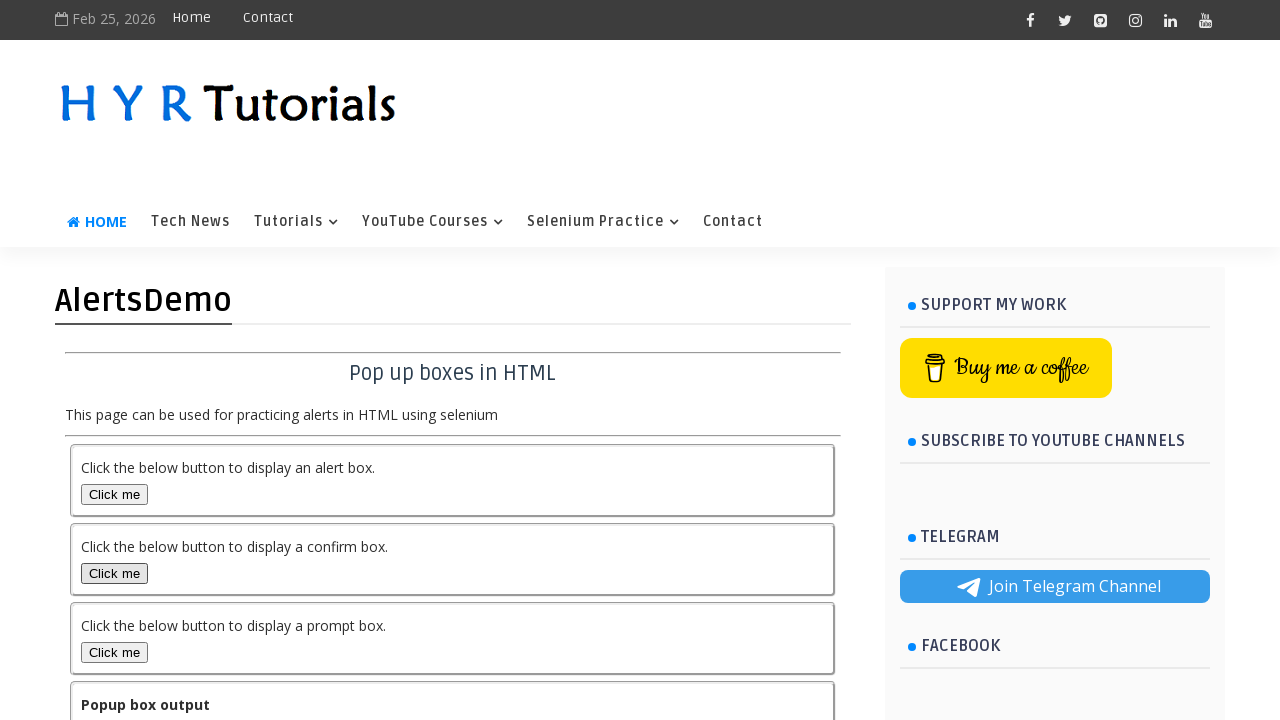

Clicked prompt box button and entered 'Prince Raj' at (114, 652) on [onclick='promptFunction()']
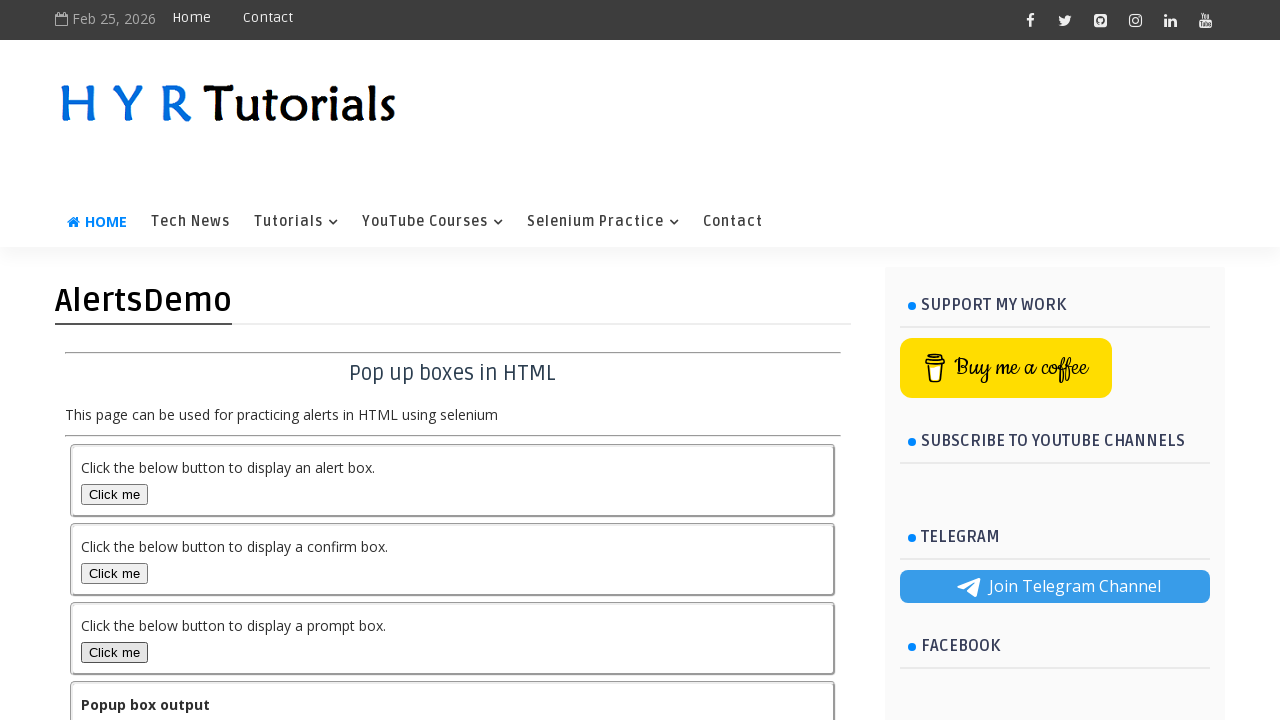

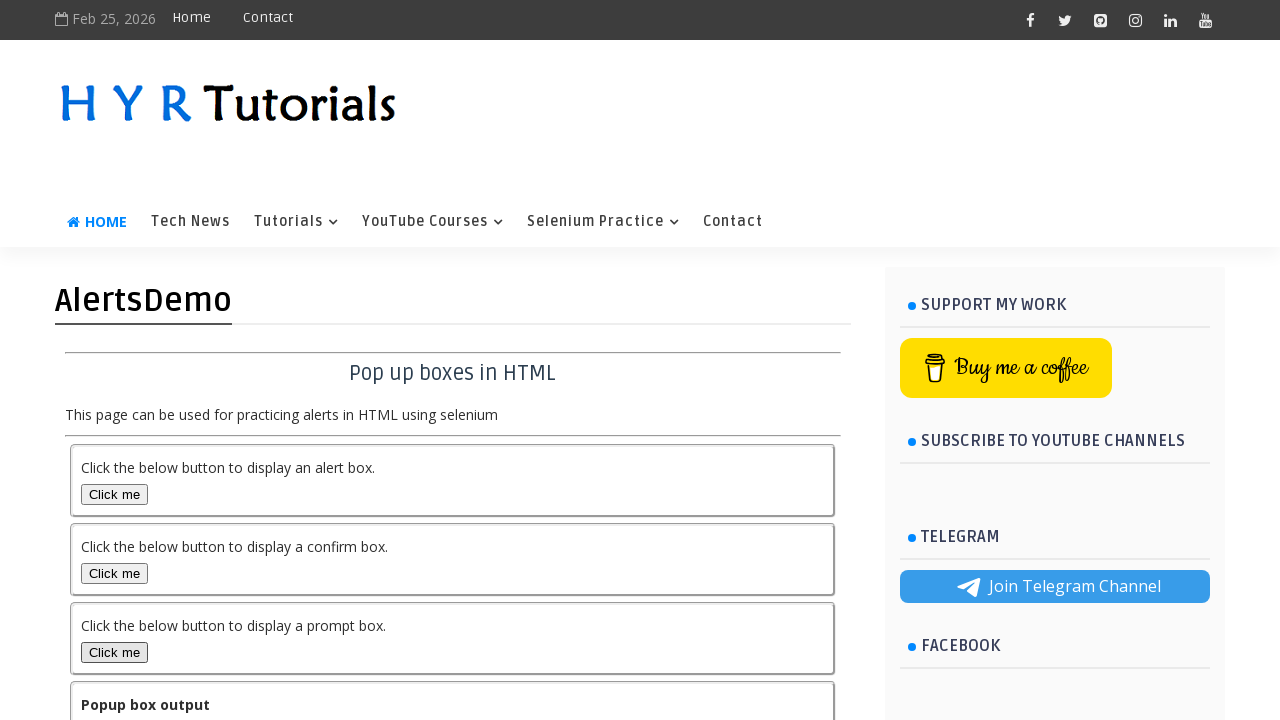